Tests that todo data persists after page reload

Starting URL: https://demo.playwright.dev/todomvc

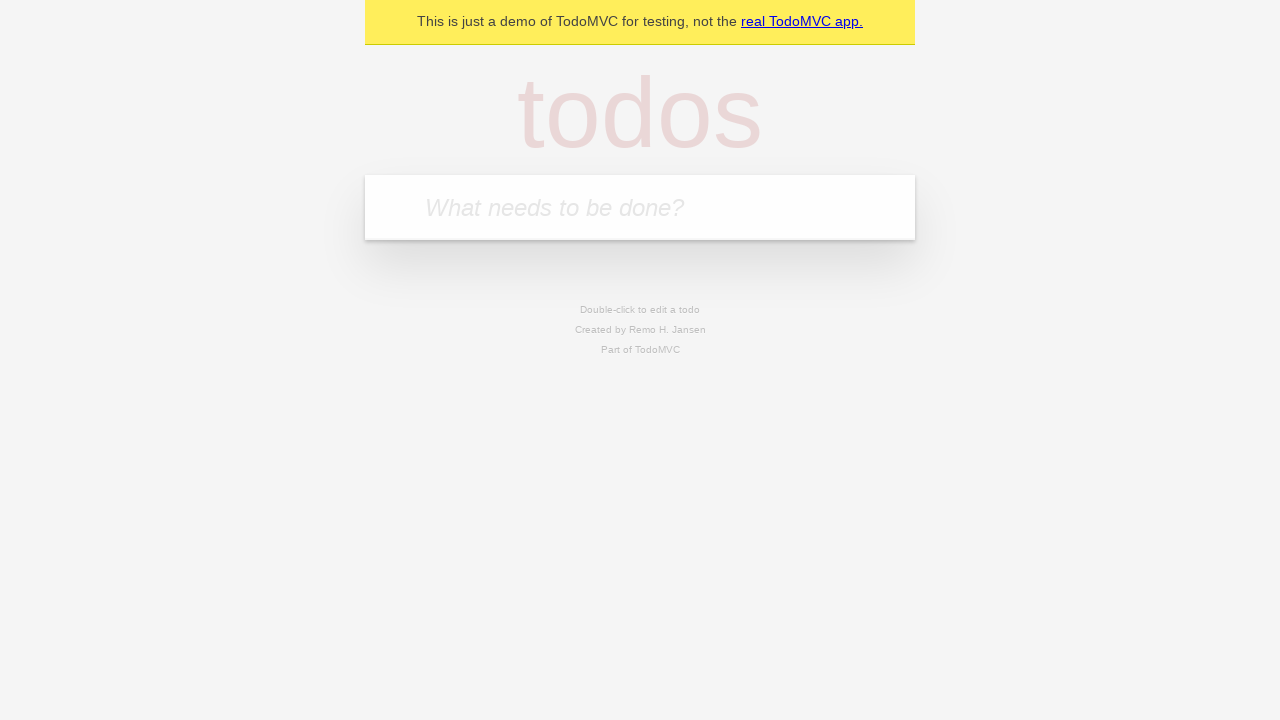

Filled todo input with 'buy some cheese' on internal:attr=[placeholder="What needs to be done?"i]
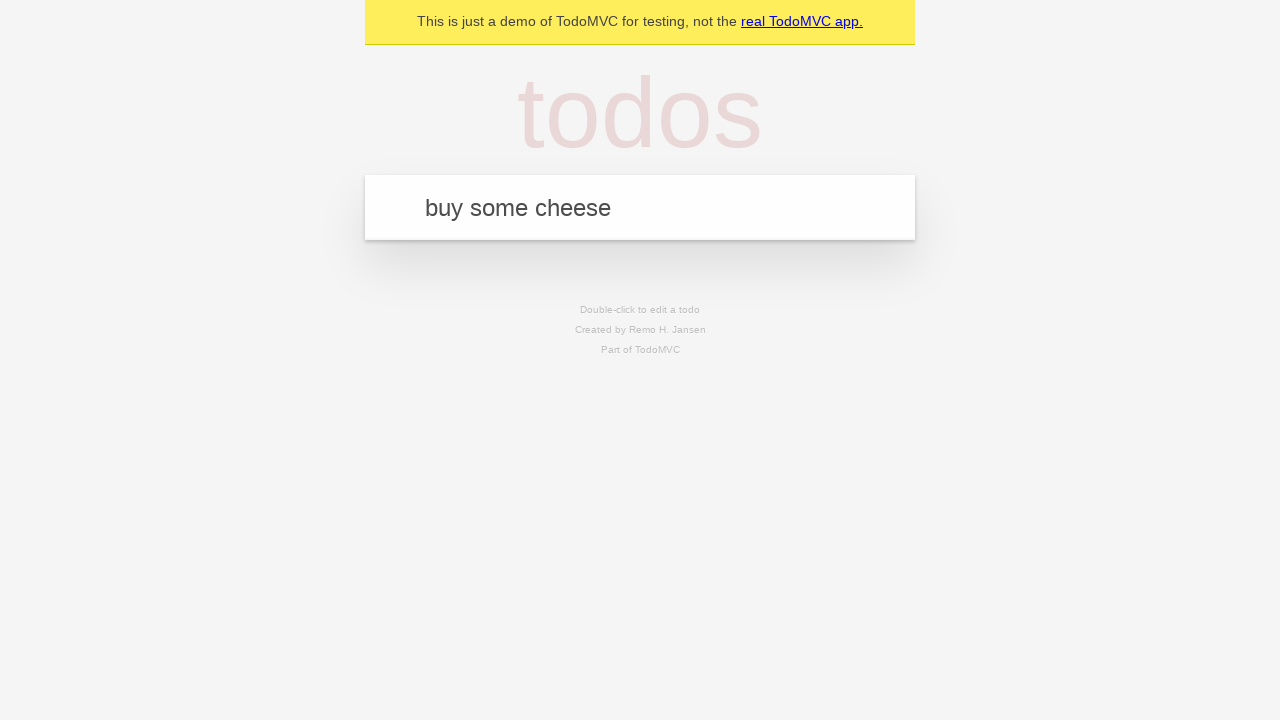

Pressed Enter to add first todo item on internal:attr=[placeholder="What needs to be done?"i]
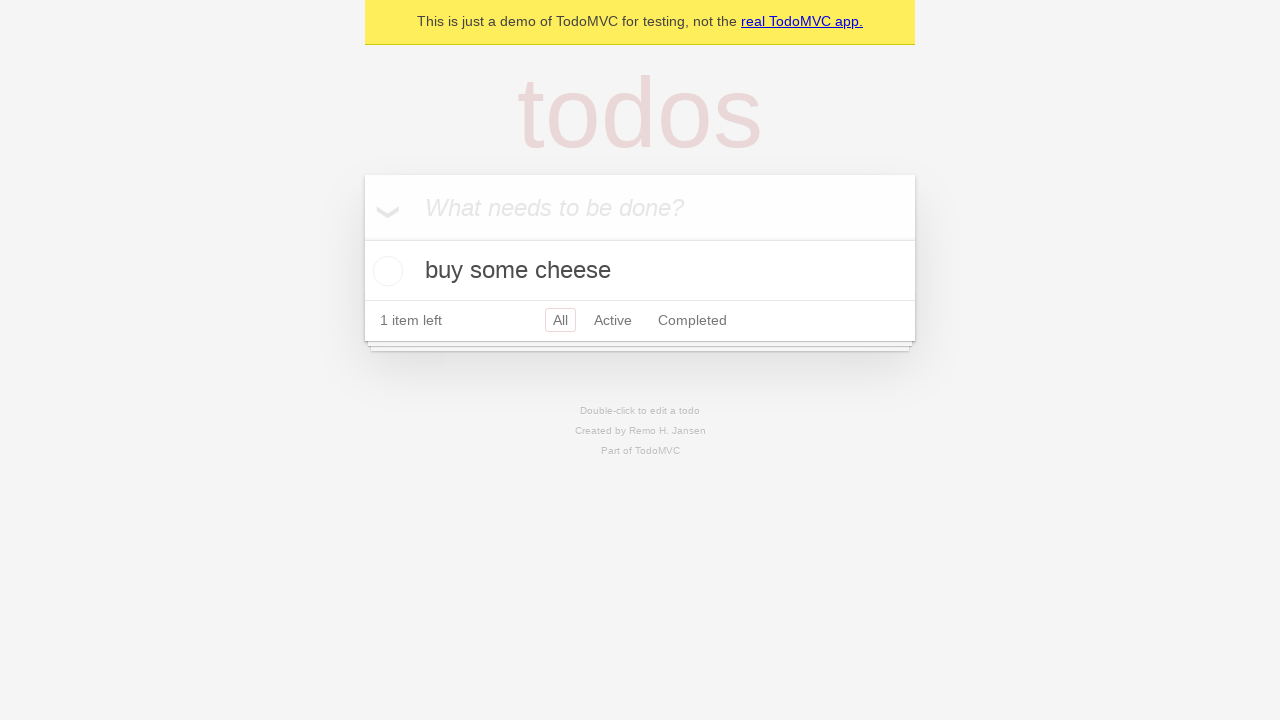

Filled todo input with 'feed the cat' on internal:attr=[placeholder="What needs to be done?"i]
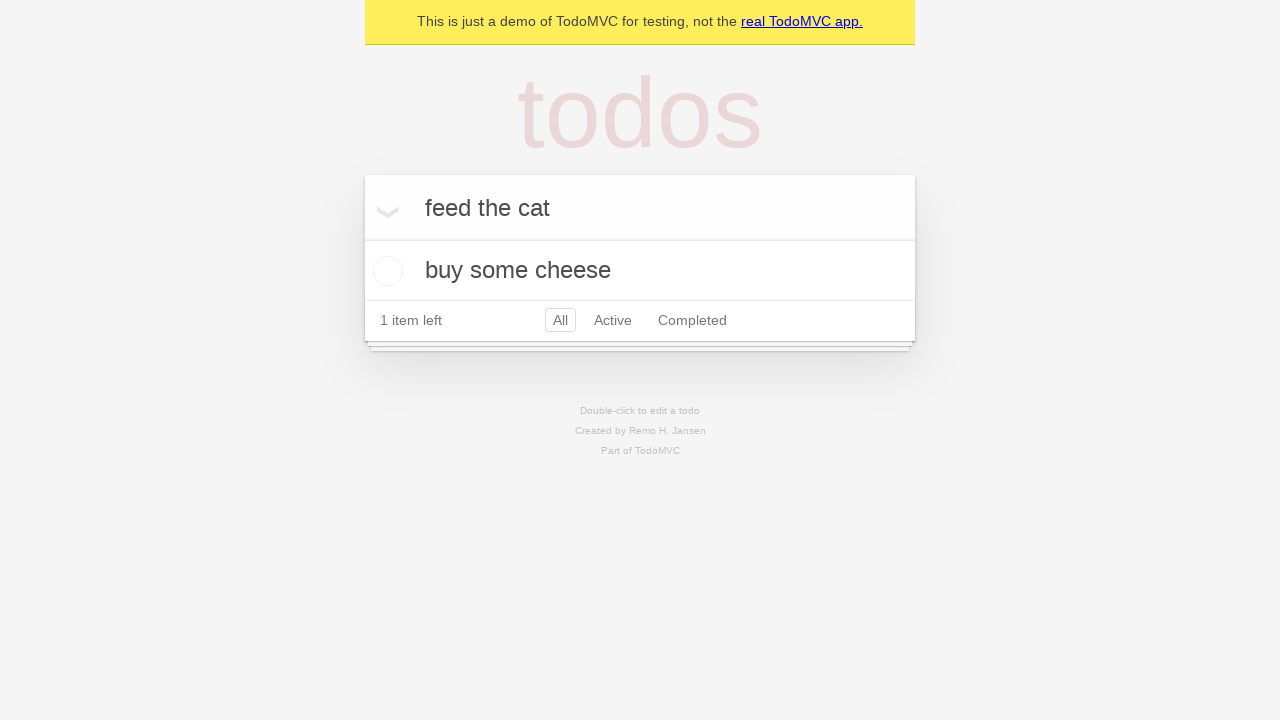

Pressed Enter to add second todo item on internal:attr=[placeholder="What needs to be done?"i]
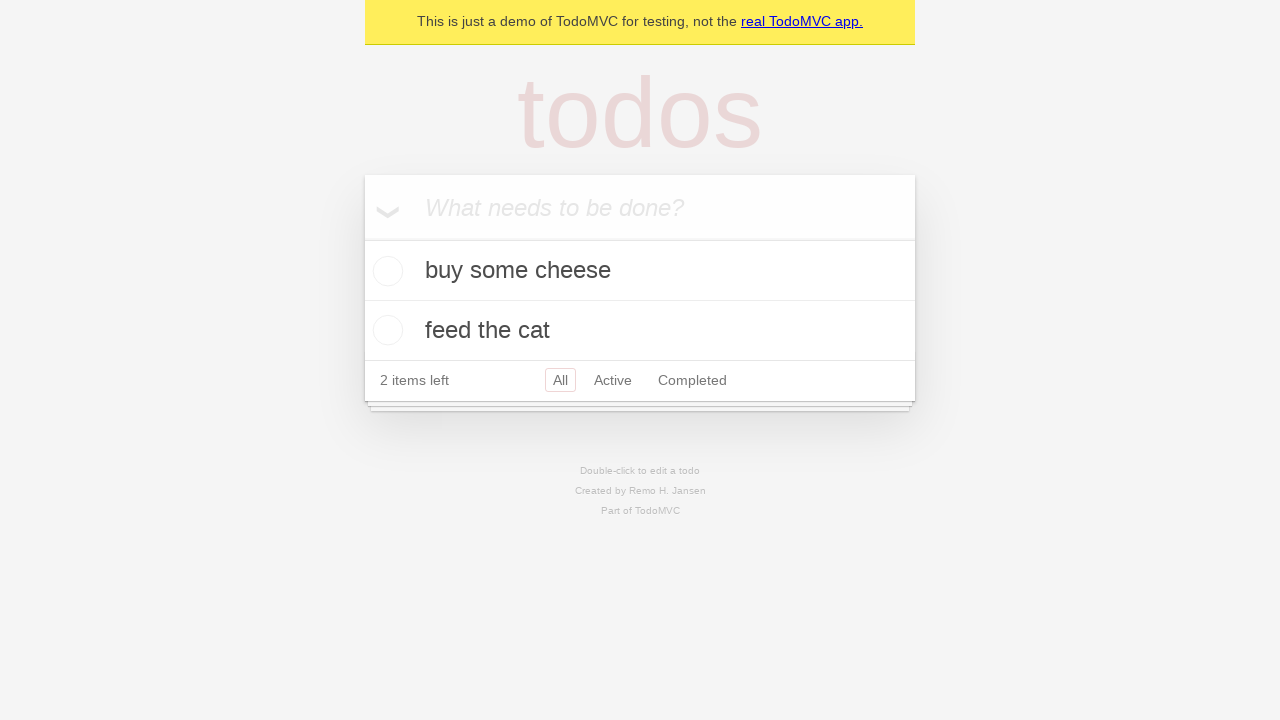

Checked the first todo item at (385, 271) on internal:testid=[data-testid="todo-item"s] >> nth=0 >> internal:role=checkbox
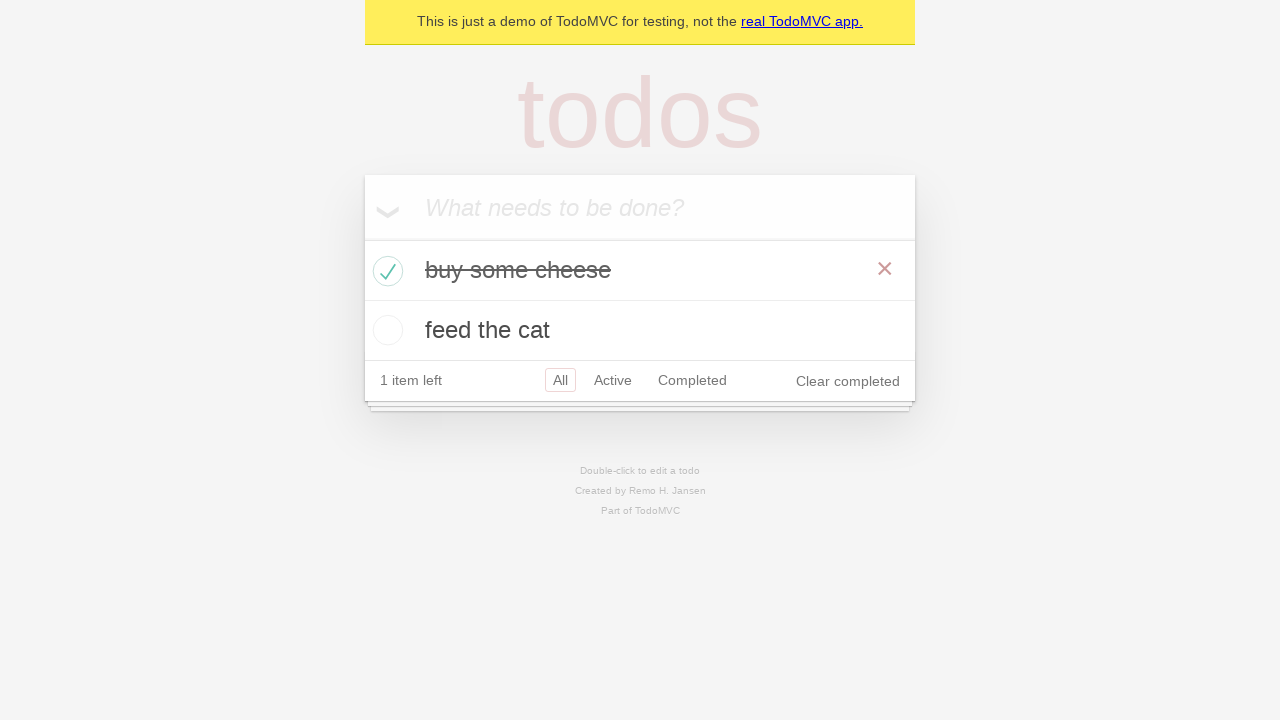

Reloaded the page
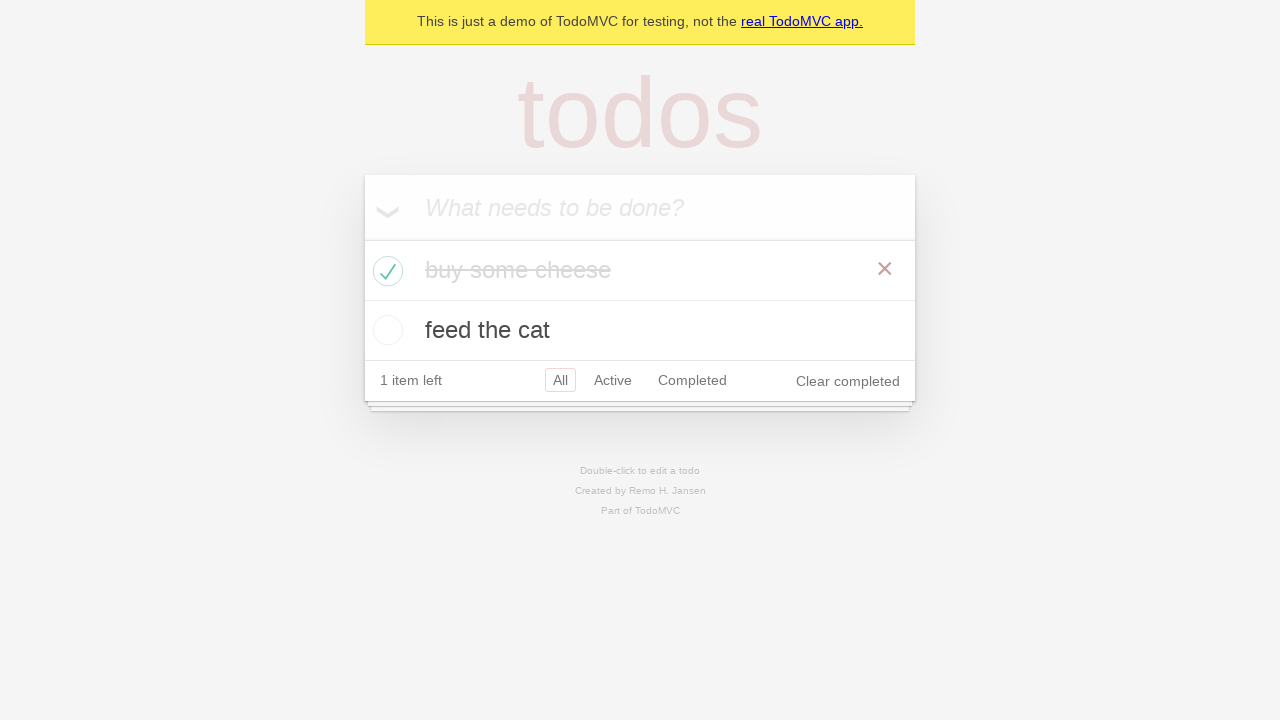

Todo items loaded after page reload
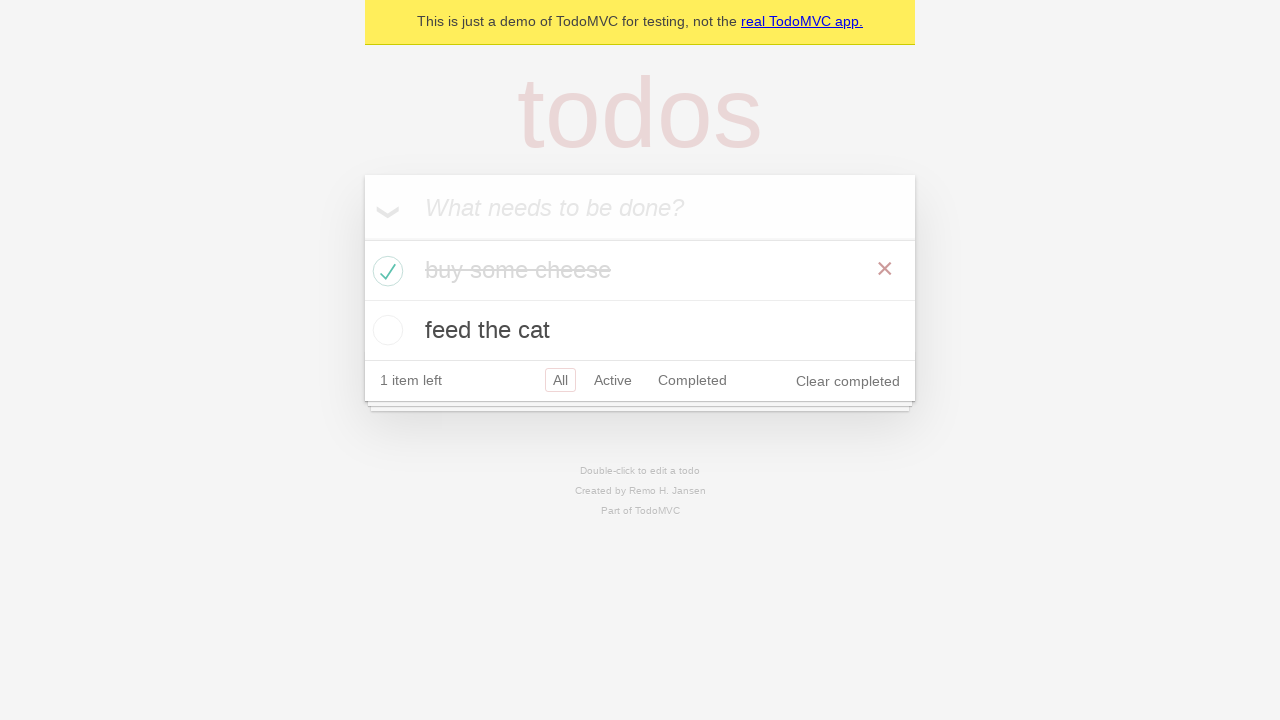

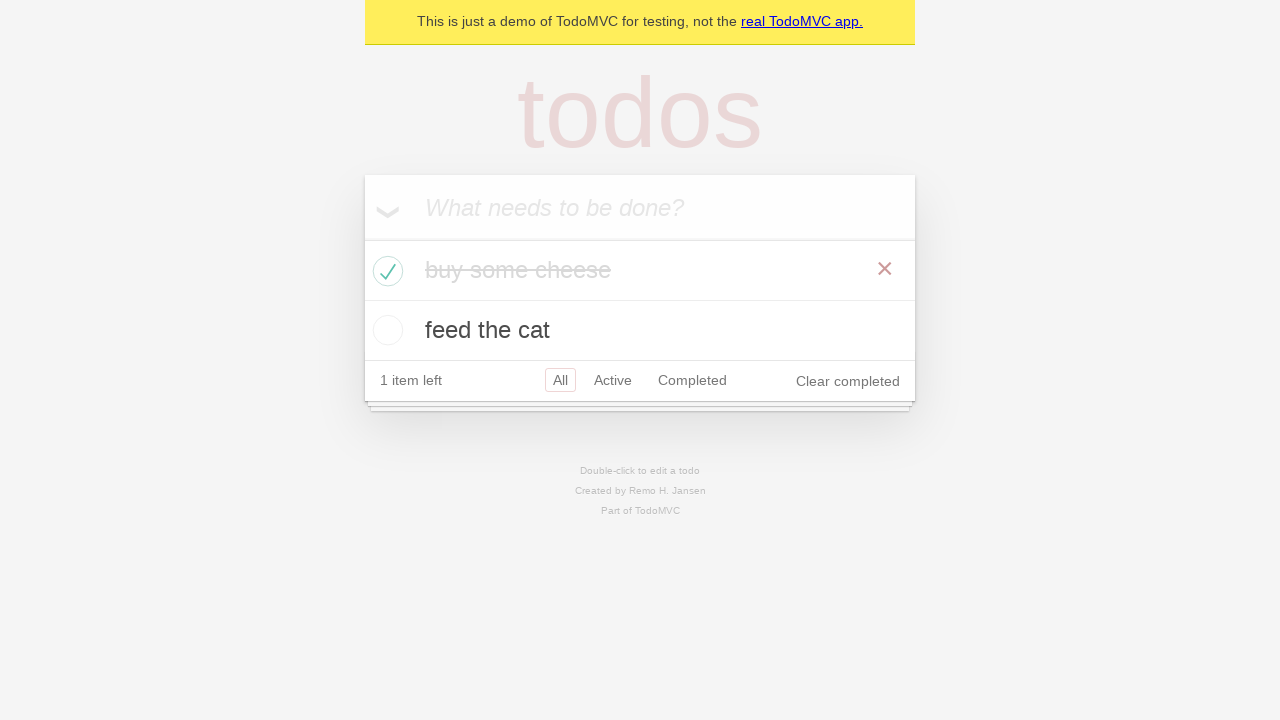